Tests scrolling to the bottom of the page and back to top using JavaScript

Starting URL: https://p-del.co/

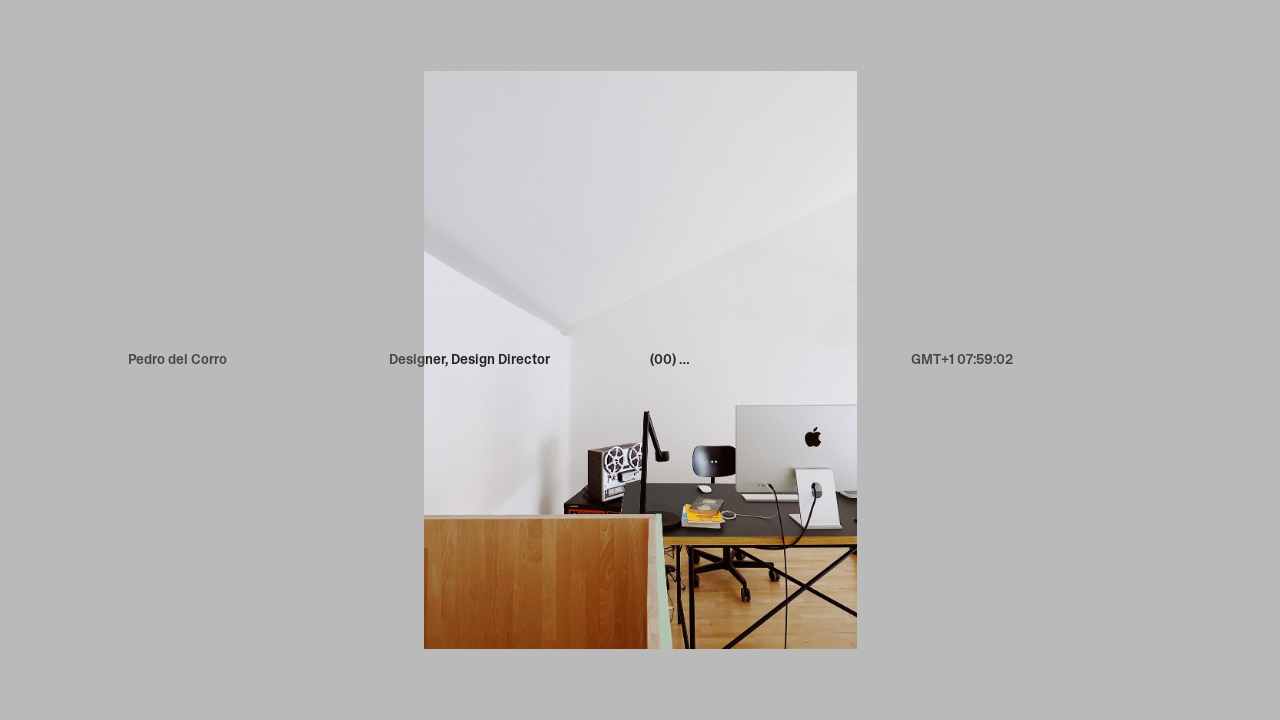

Scrolled to the bottom of the page using JavaScript
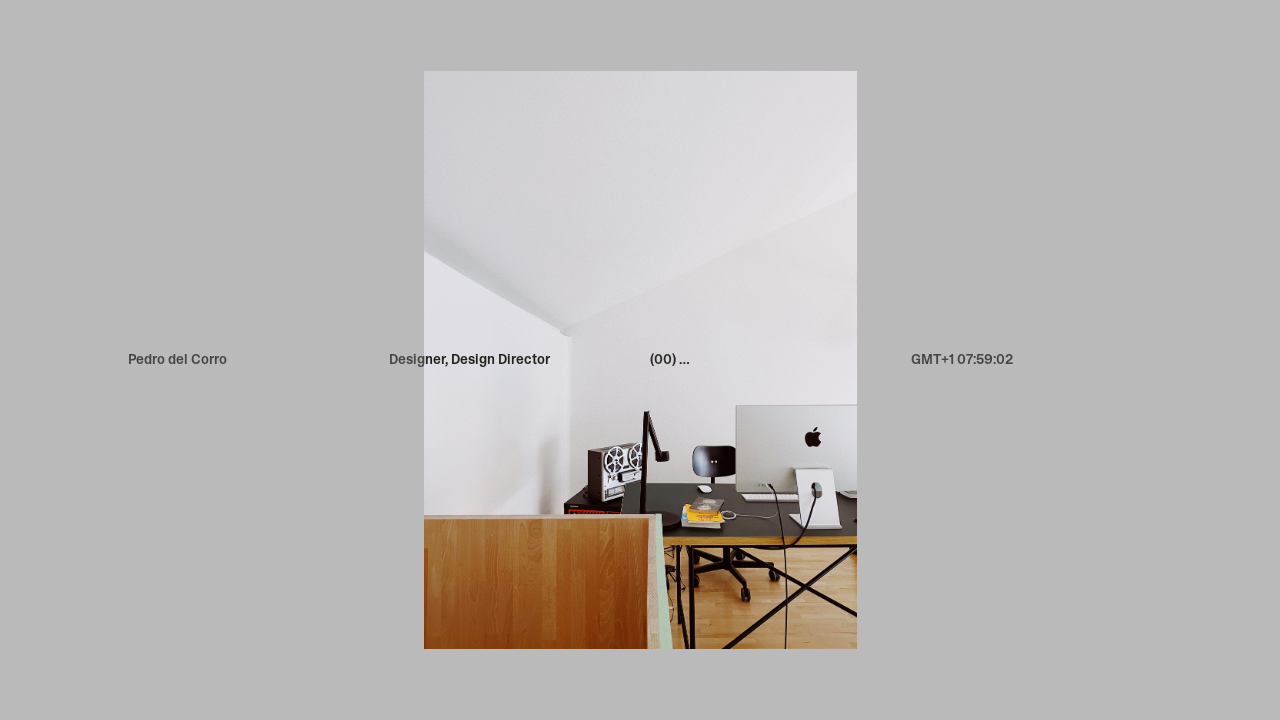

Waited 3 seconds at bottom of page
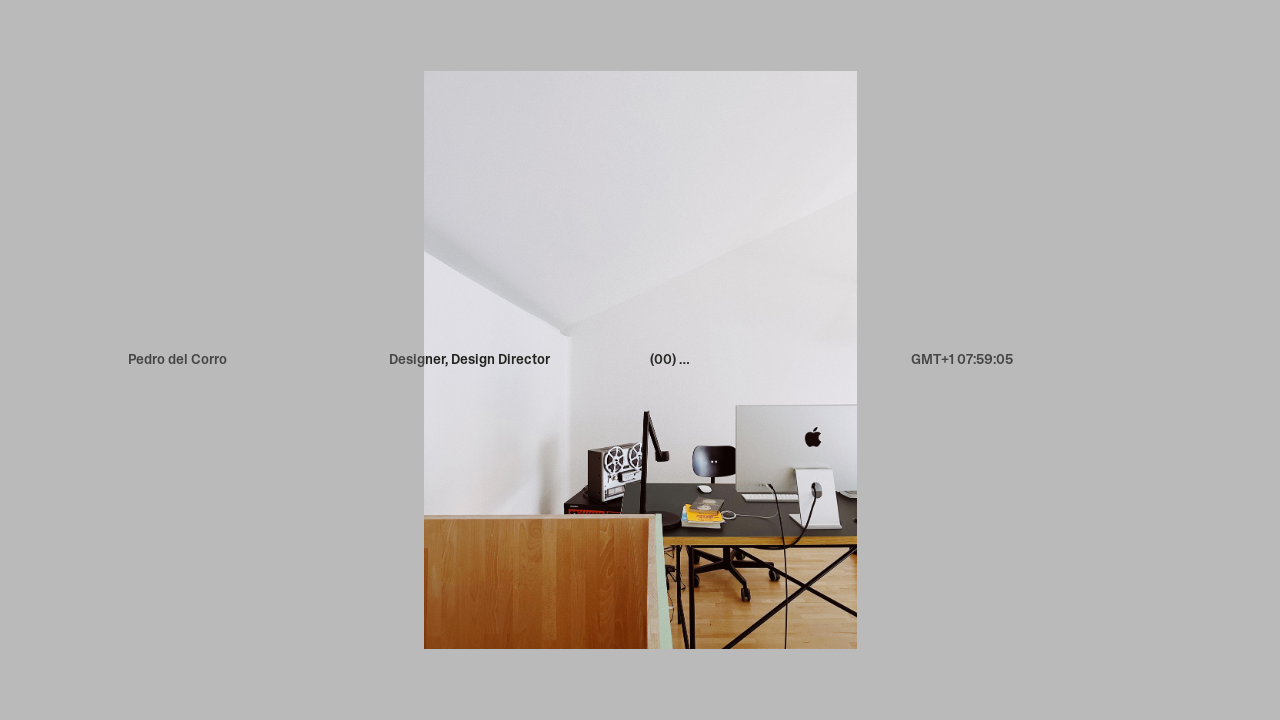

Scrolled back to the top of the page using JavaScript
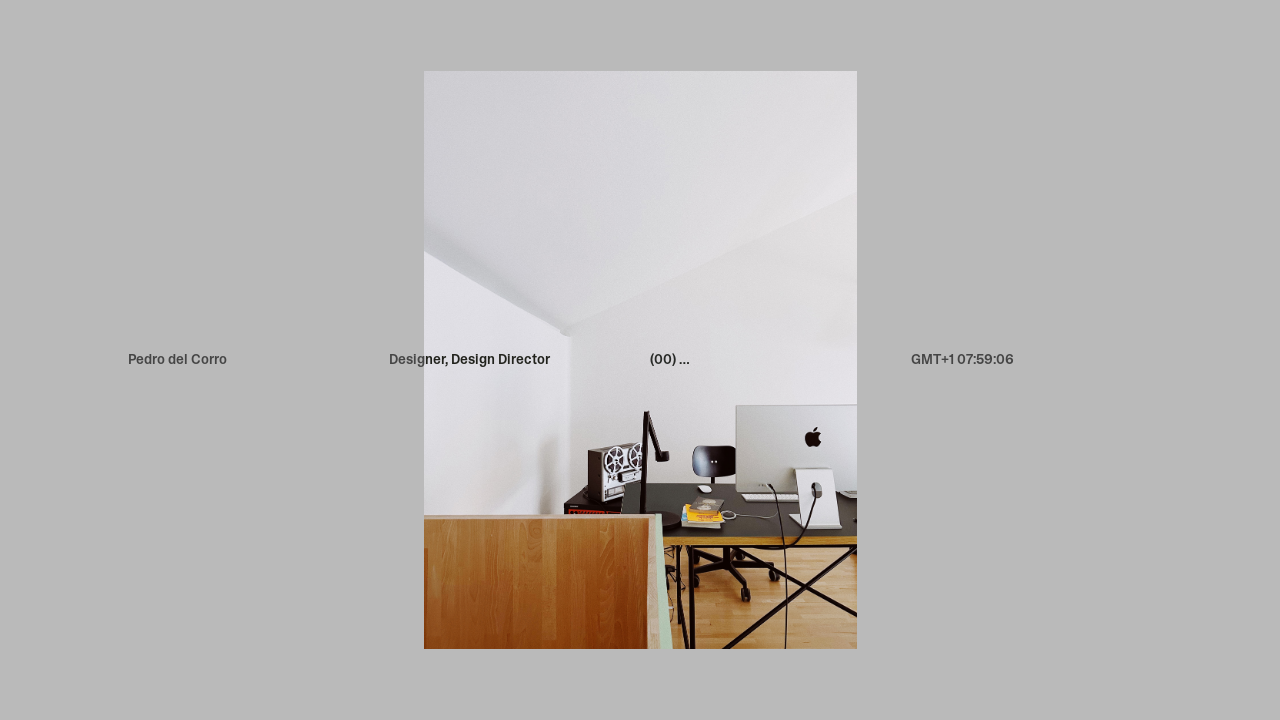

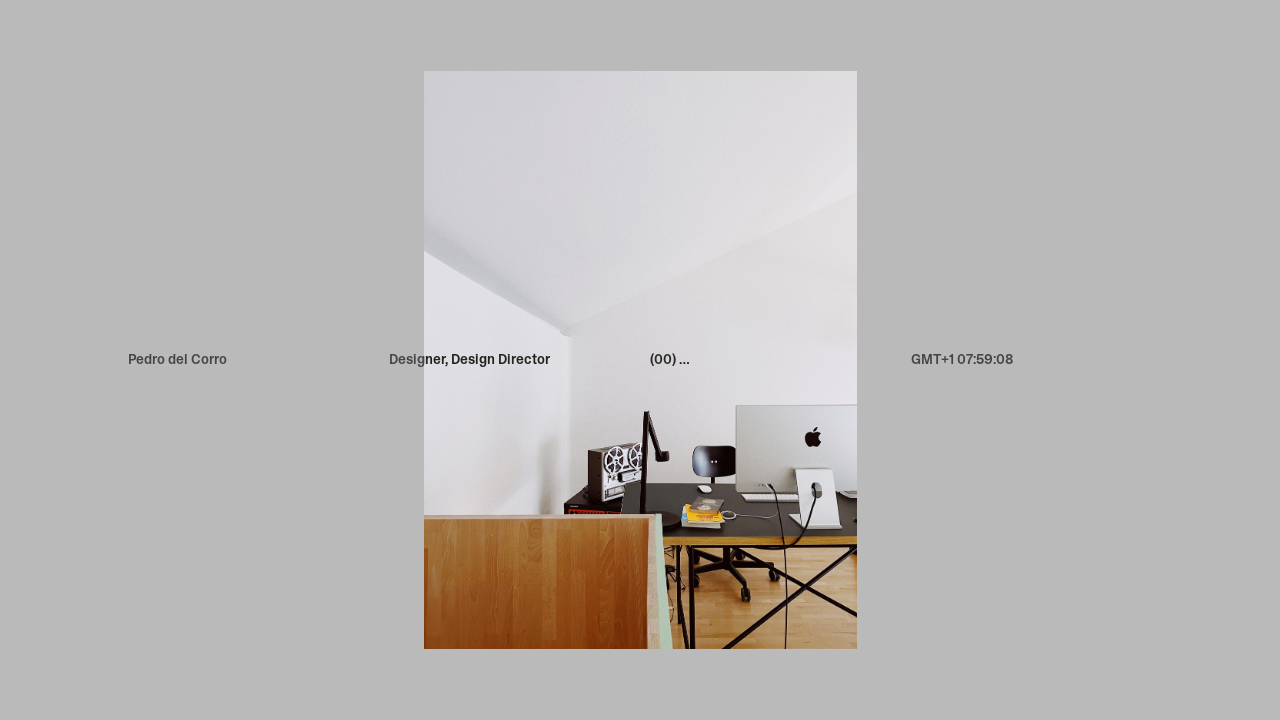